Tests confirmation alert by clicking the button, verifying alert text, and dismissing it

Starting URL: https://v1.training-support.net/selenium/javascript-alerts

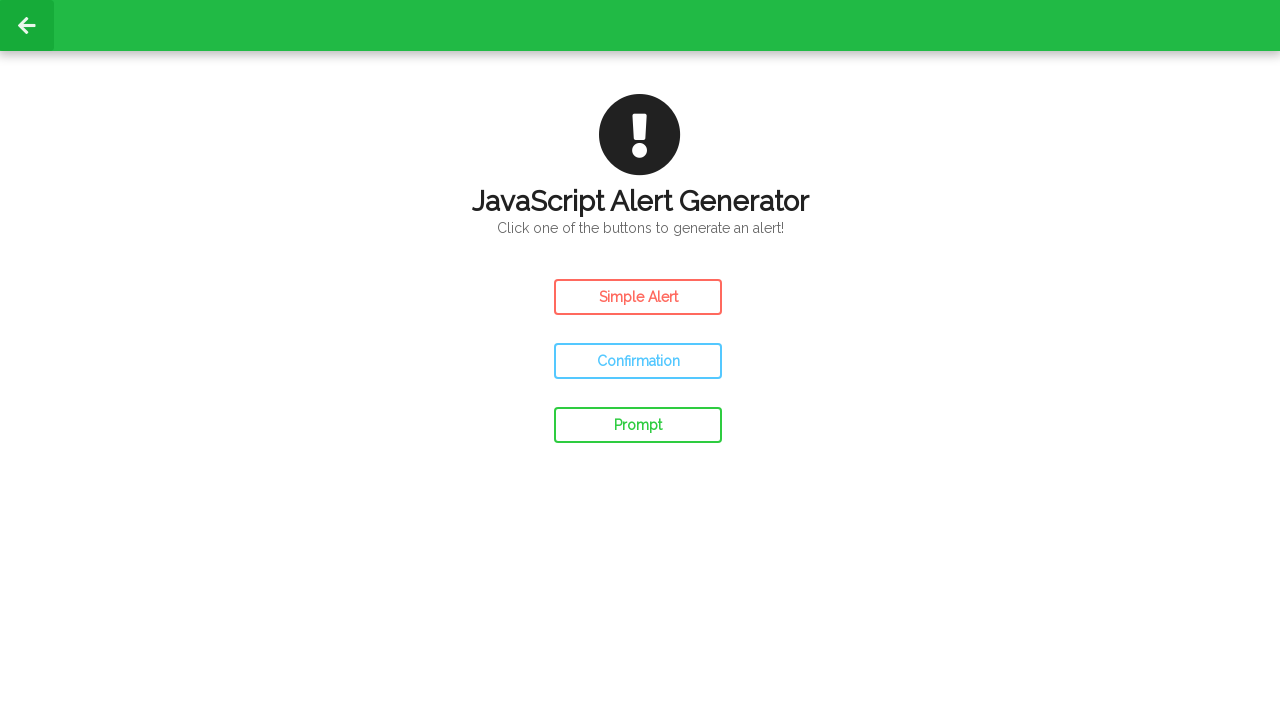

Clicked confirm button to trigger confirmation alert at (638, 361) on #confirm
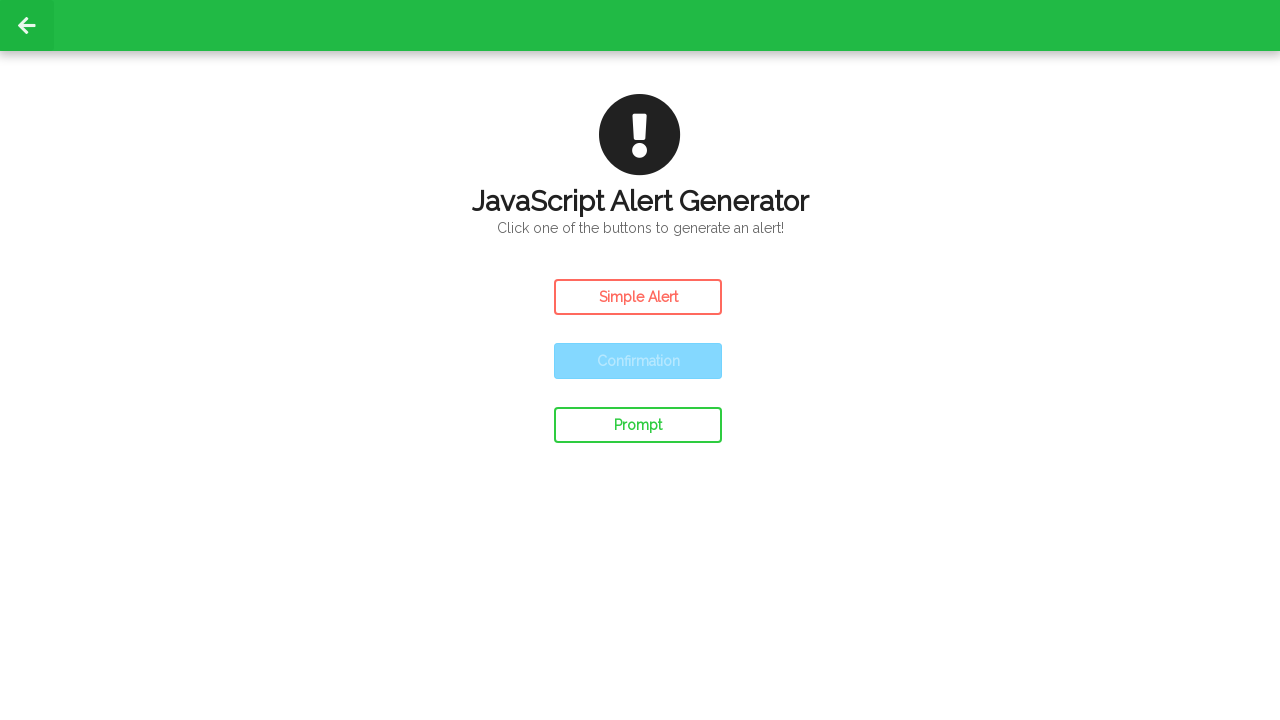

Set up dialog handler to dismiss confirmation alert with message 'This is a JavaScript Confirmation!'
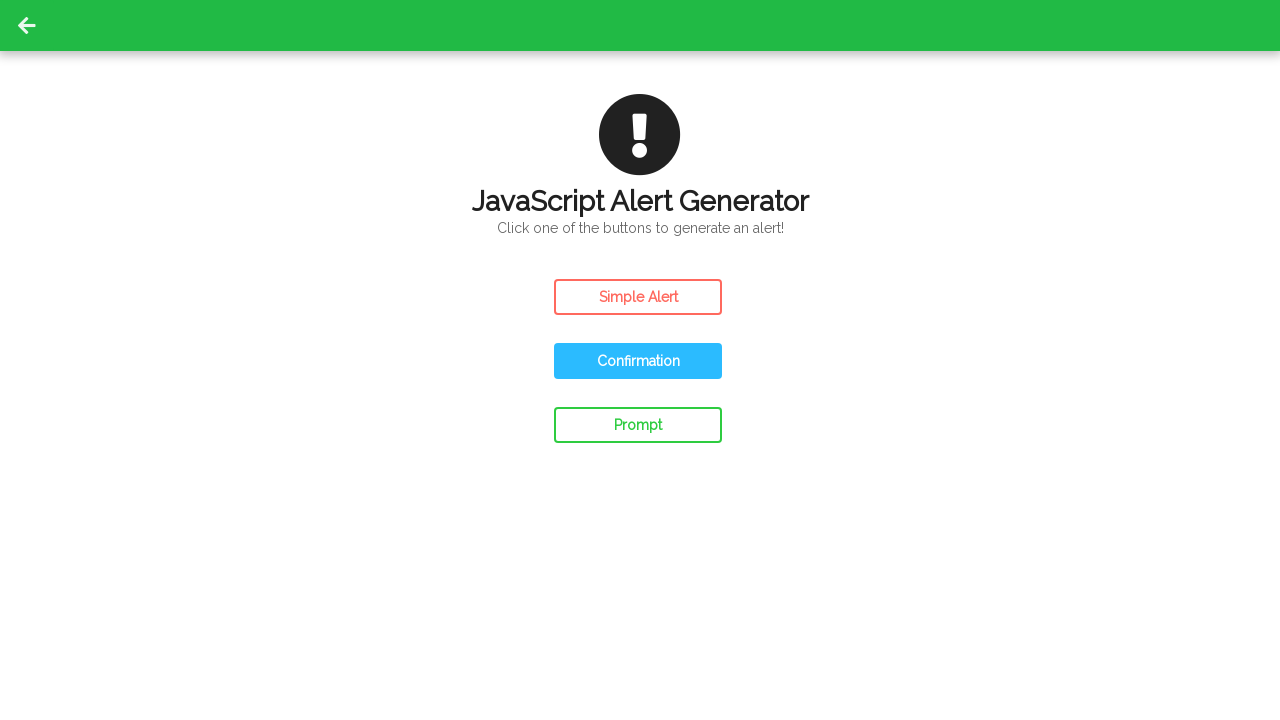

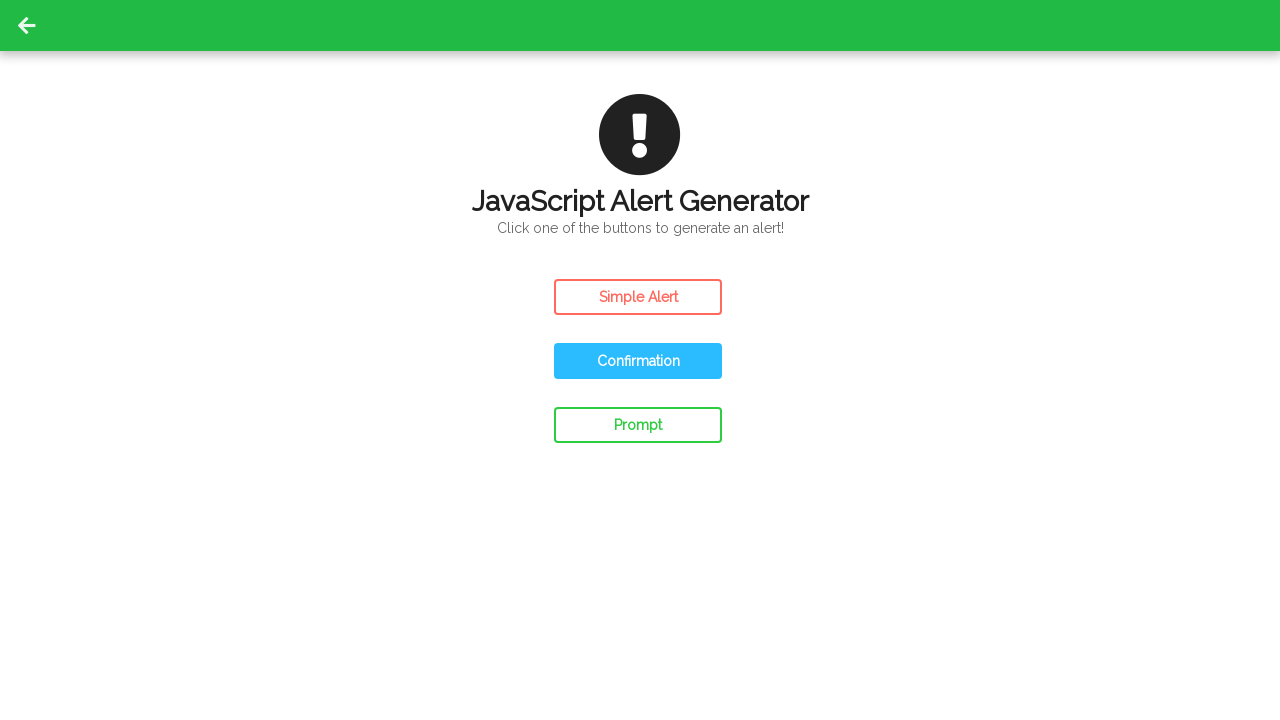